Tests the search functionality on webdriver.io by searching for 'driver', clicking the first search result, and verifying the page title shows 'Driver Binaries'.

Starting URL: https://webdriver.io/

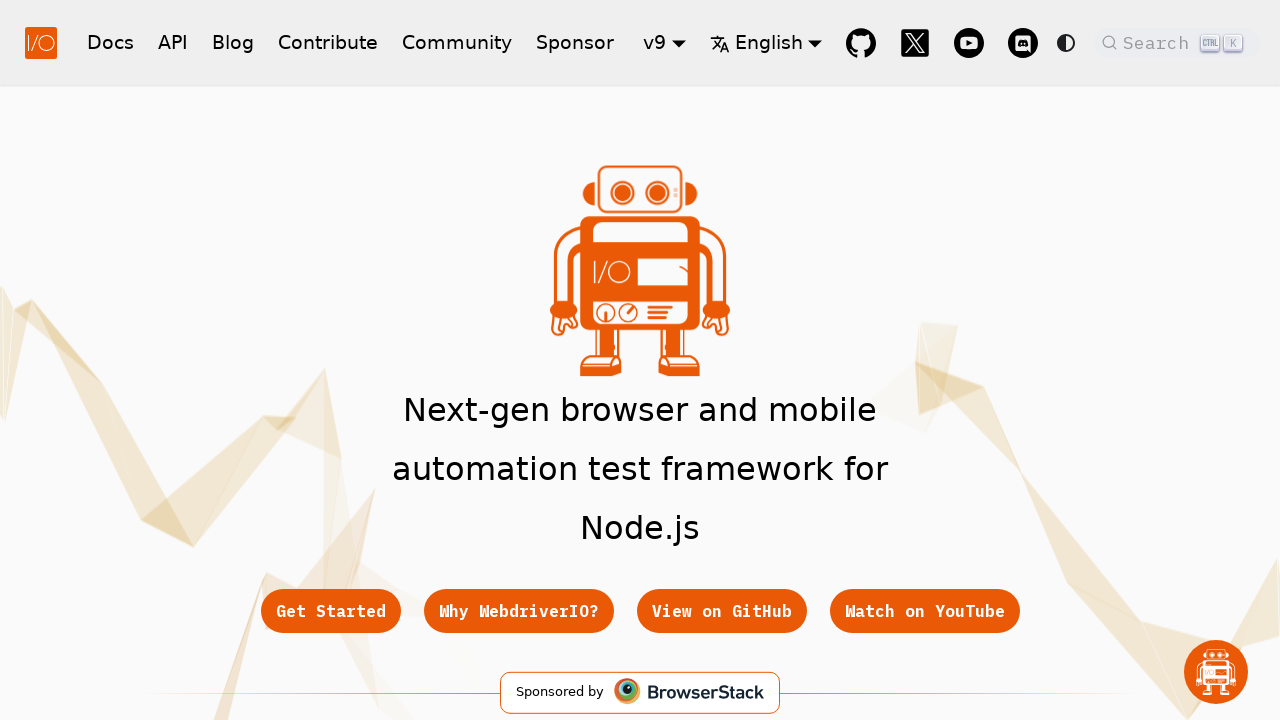

Clicked the DocSearch button in the header at (1177, 42) on button.DocSearch
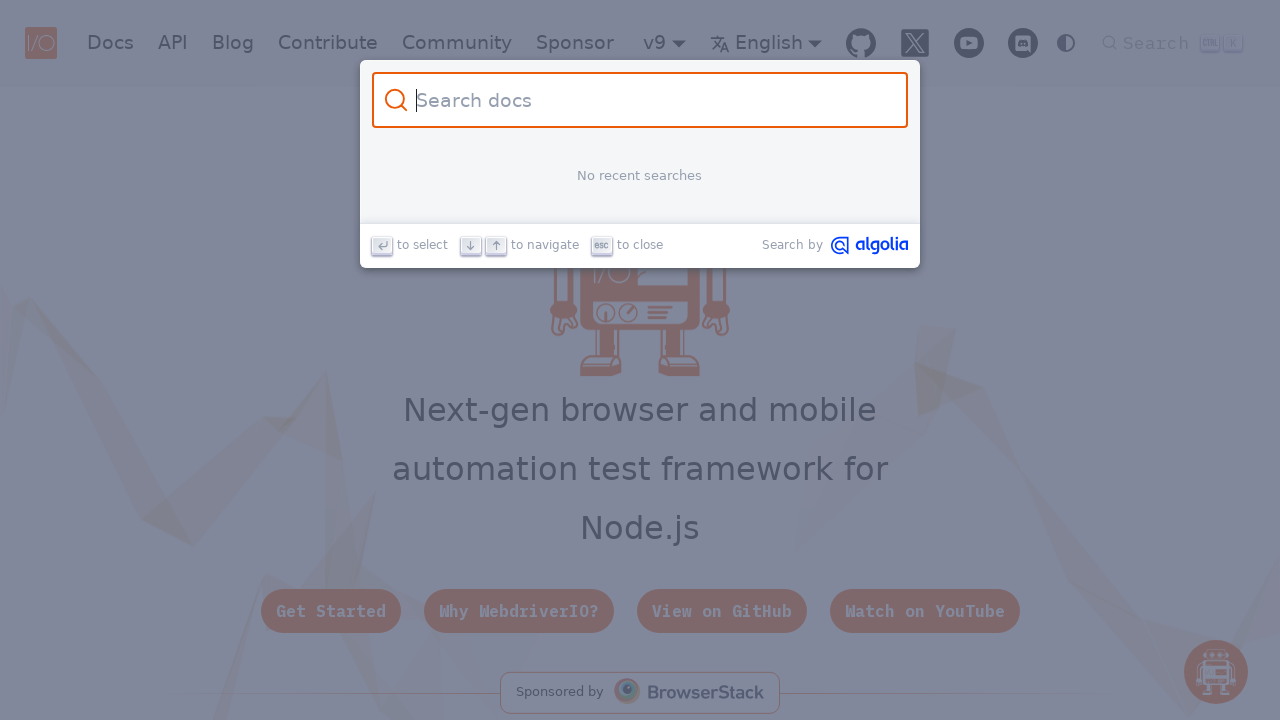

Search modal appeared with input field
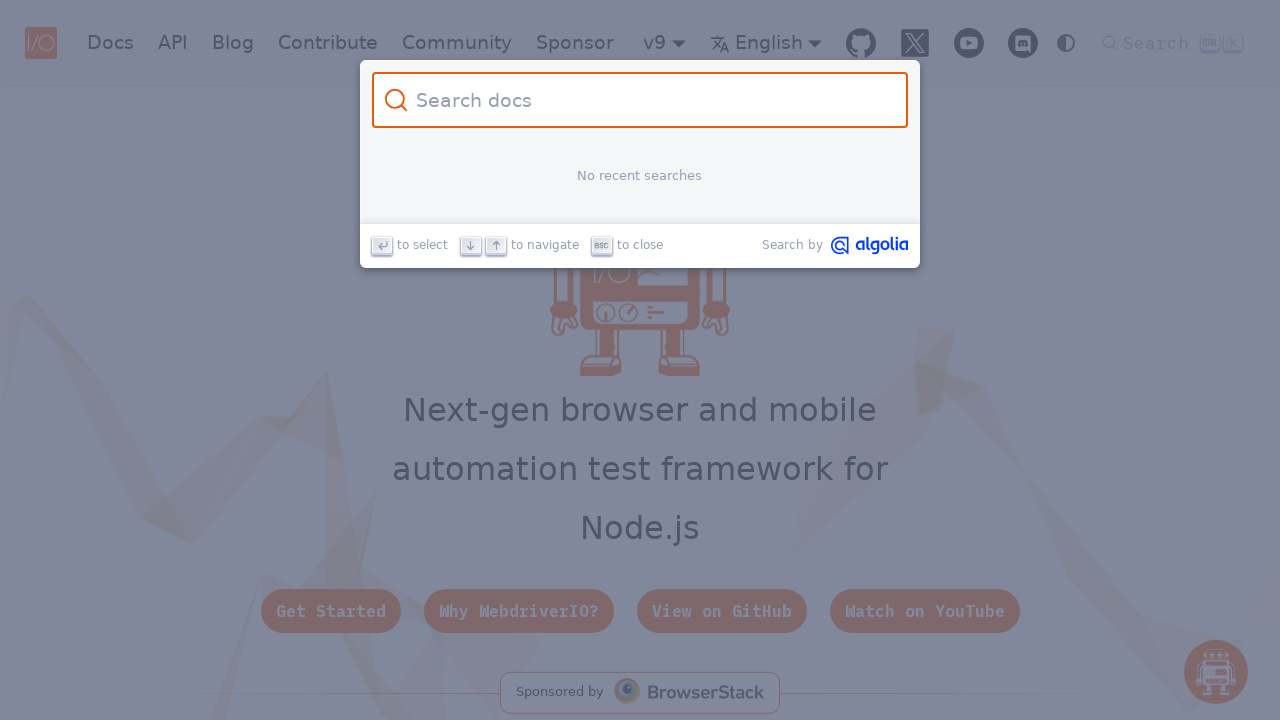

Filled search input with 'driver' on .DocSearch-Input
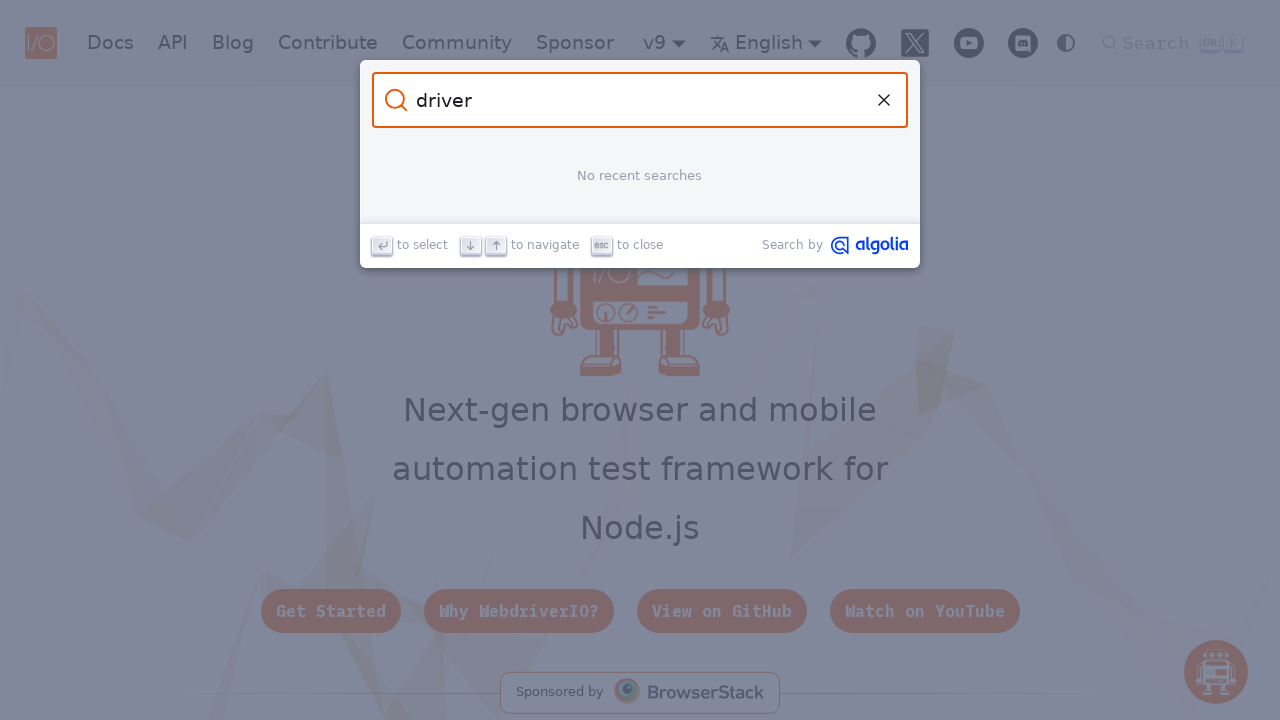

Search results appeared
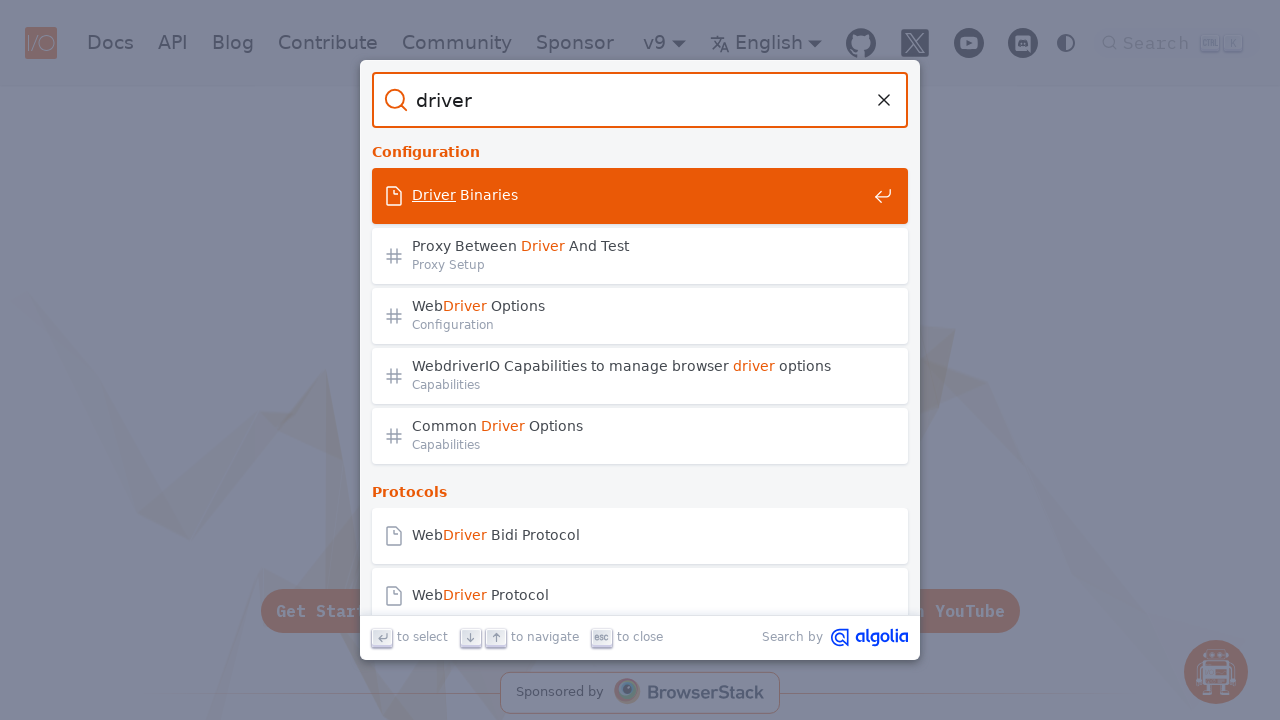

Clicked the first search result at (640, 196) on .DocSearch-Hit:first-child a
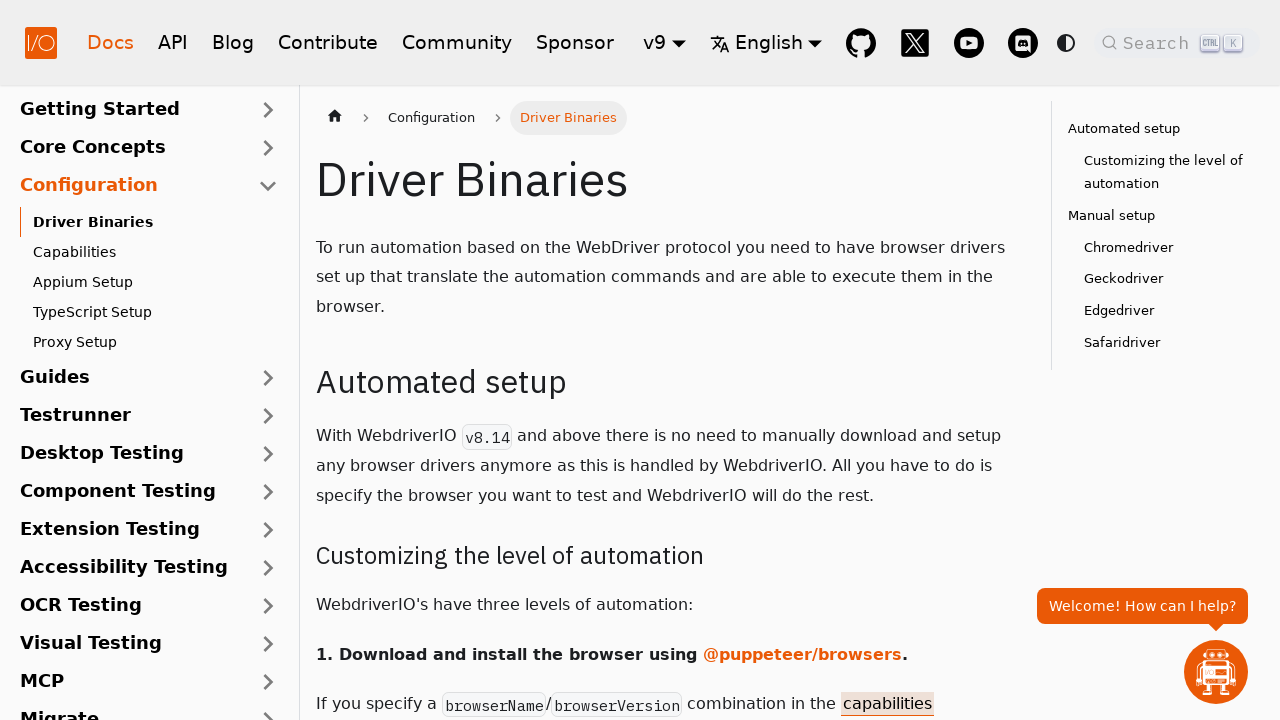

Page loaded and h1 element is visible
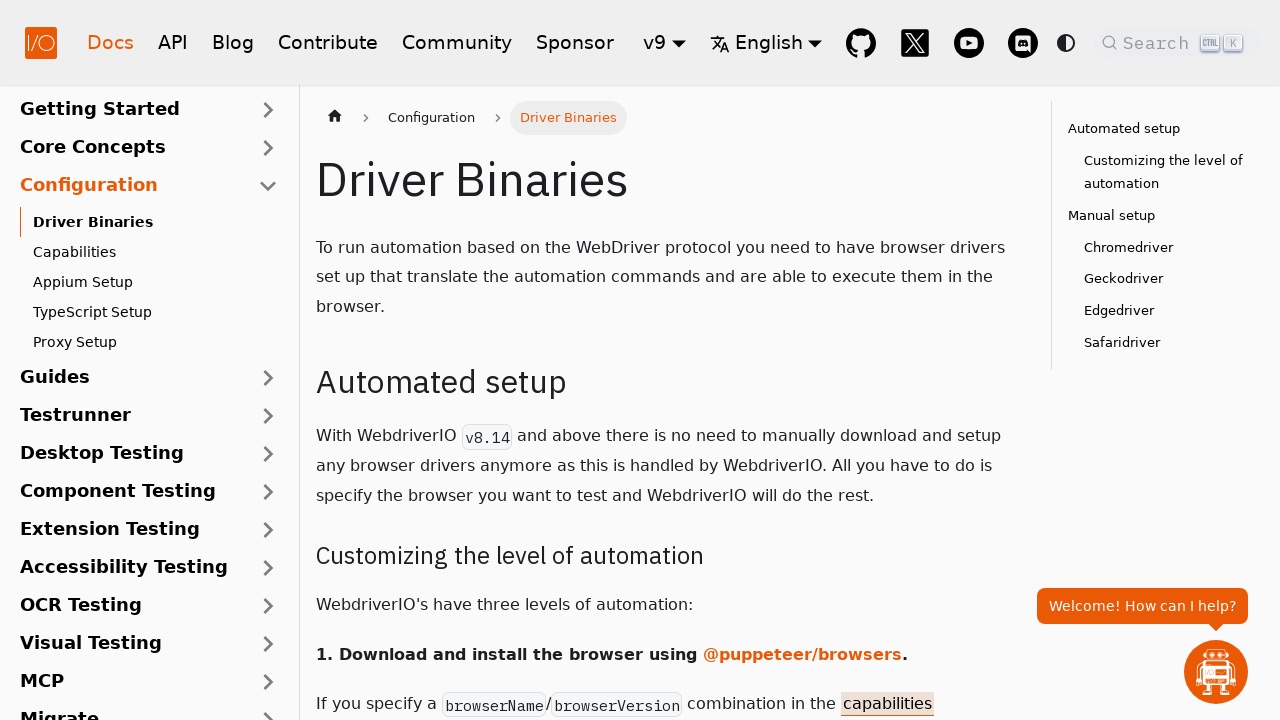

Retrieved page title: 'Driver Binaries'
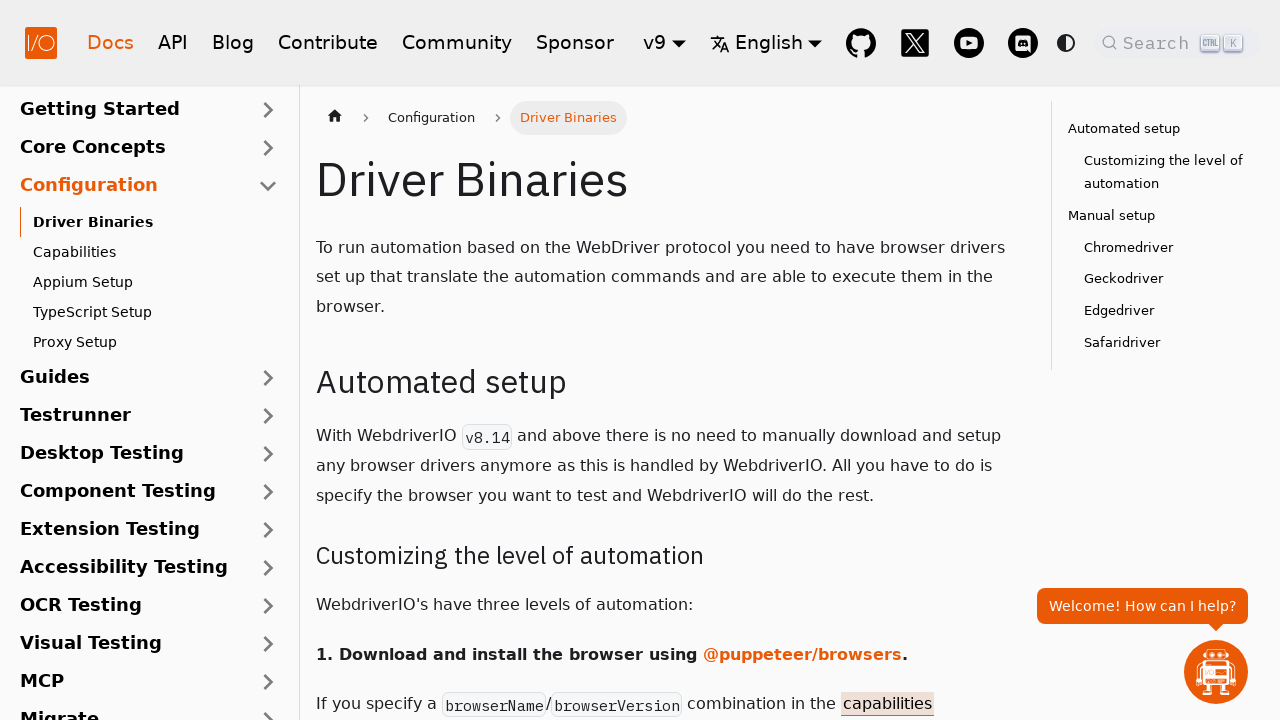

Verified page title contains 'Driver Binaries'
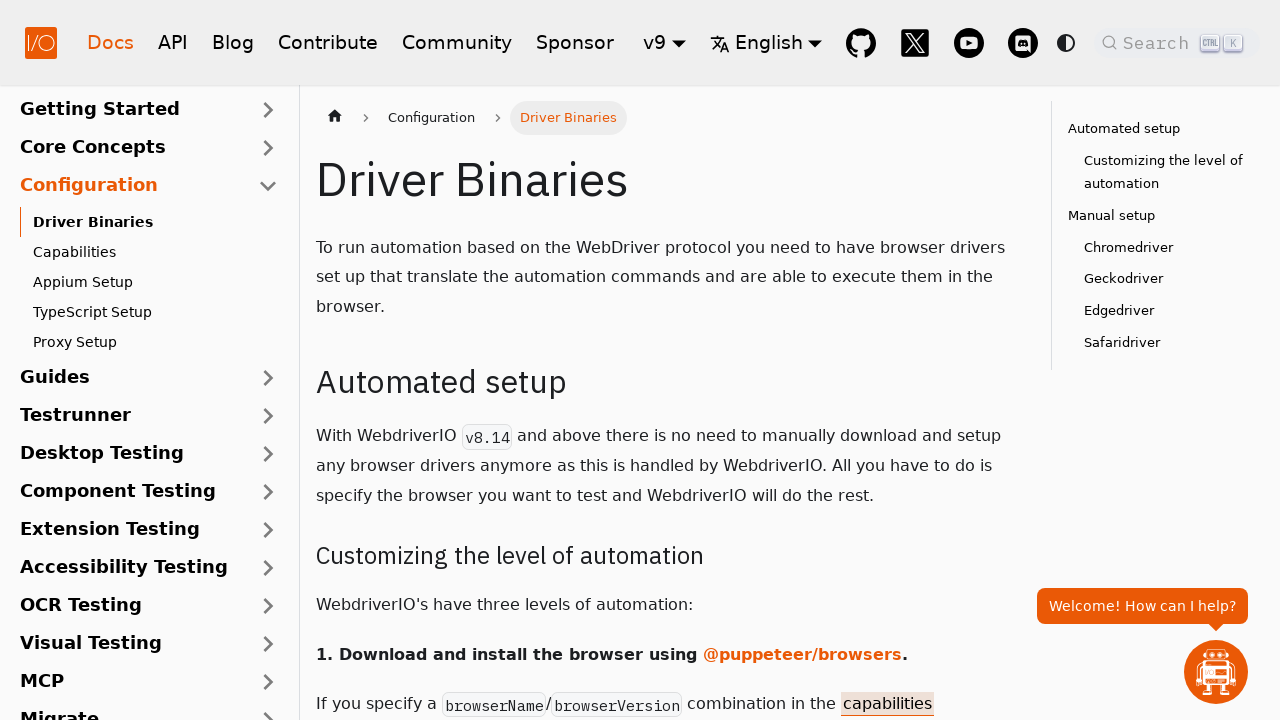

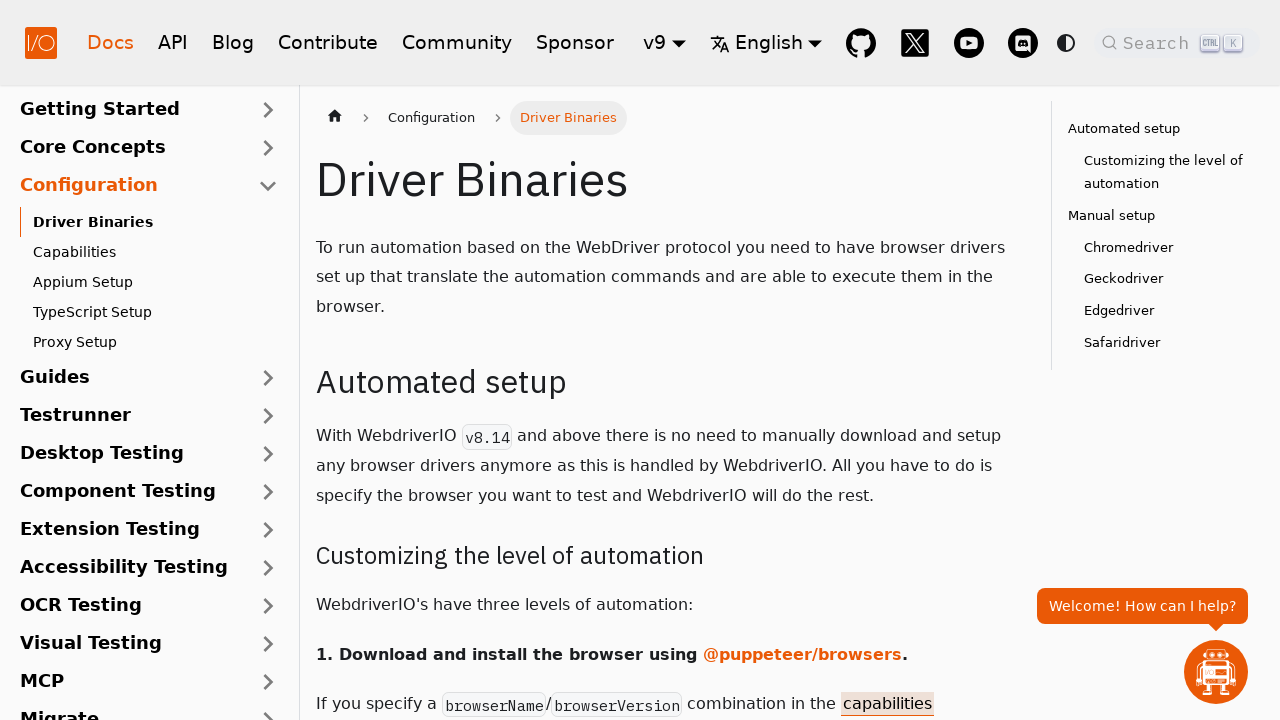